Tests dynamic element loading by clicking a start button and waiting for a welcome message to appear

Starting URL: https://syntaxprojects.com/dynamic-elements-loading.php

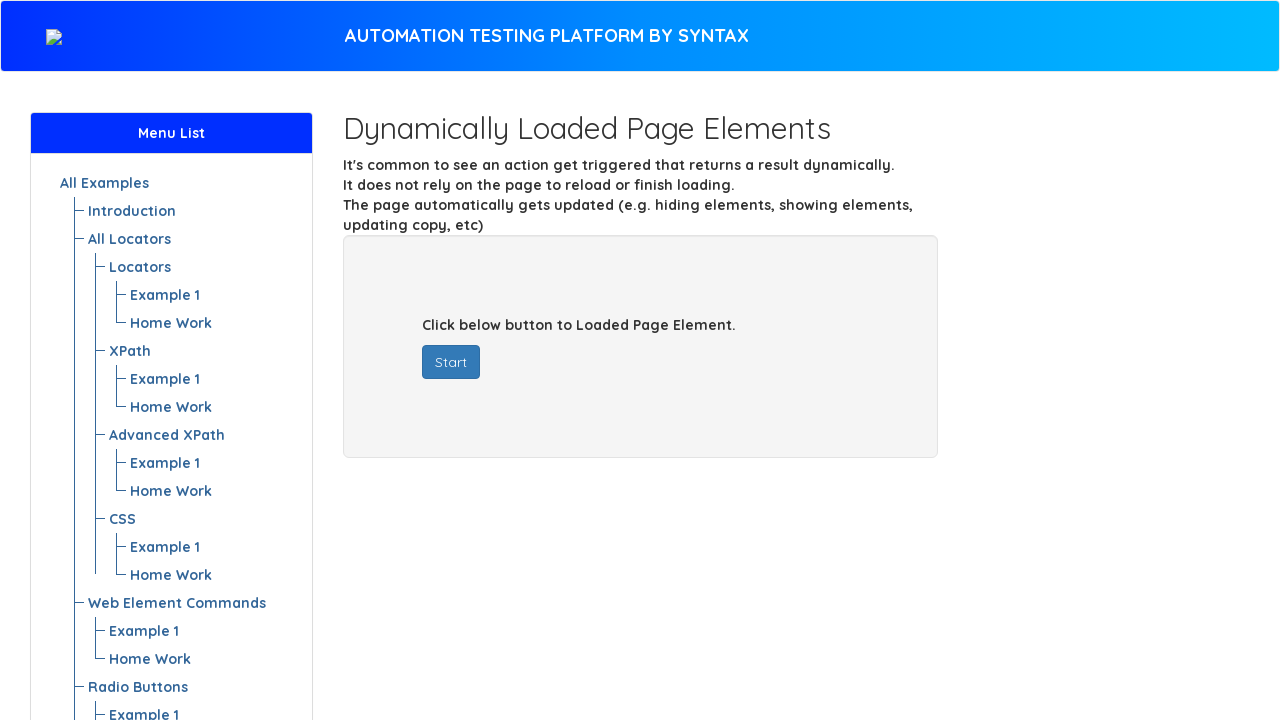

Clicked start button to initiate dynamic element loading at (451, 362) on #startButton
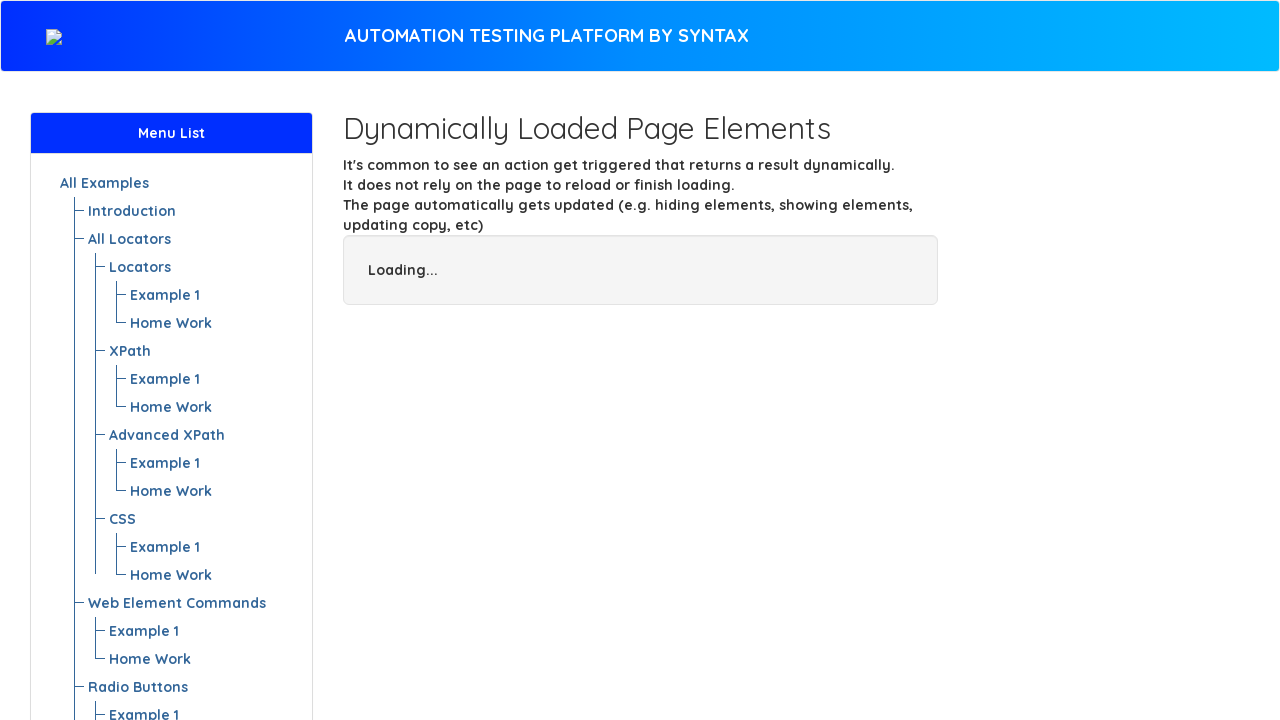

Welcome message appeared after waiting for dynamic element to load
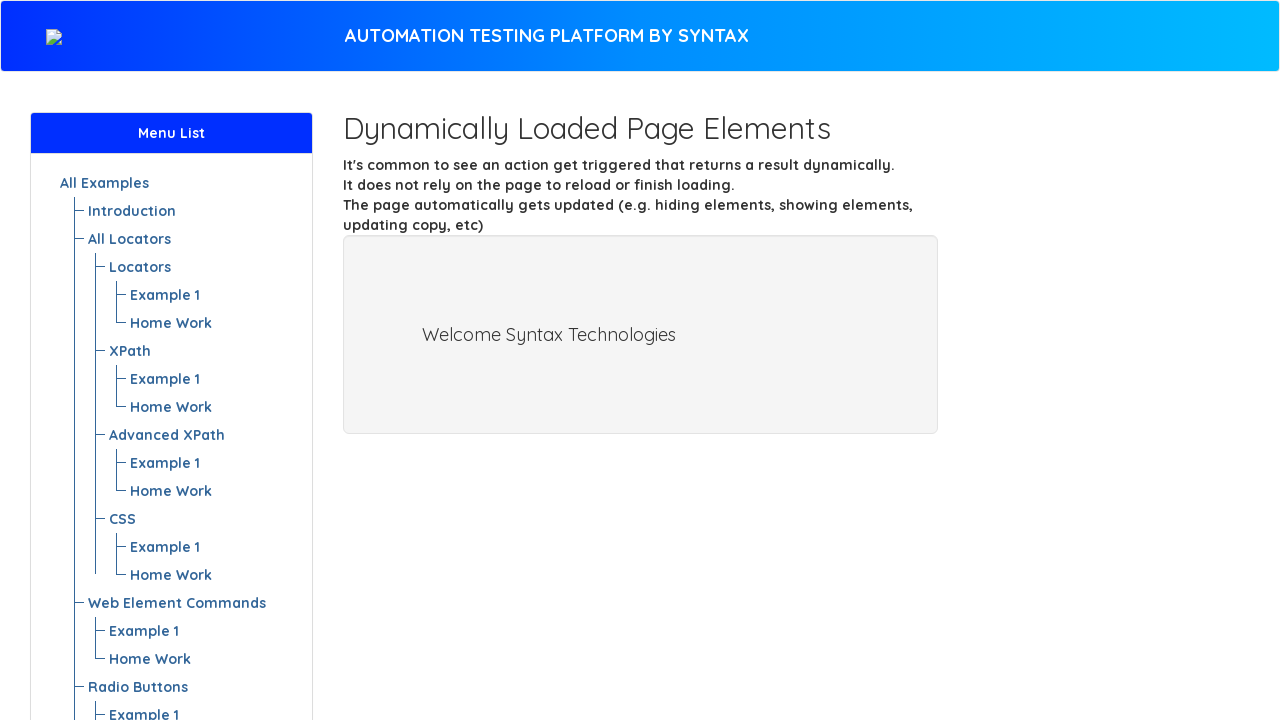

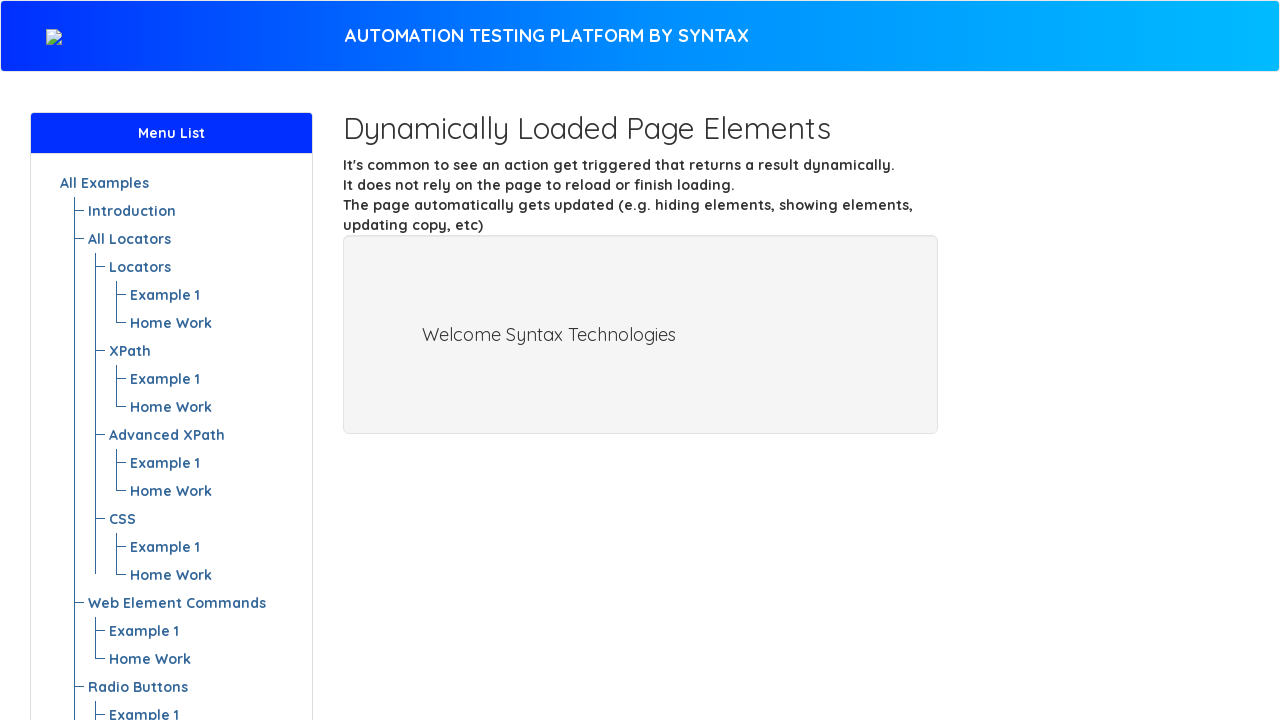